Tests a jQuery combo tree dropdown by clicking the input to open it and selecting a specific value from the dropdown options.

Starting URL: https://www.jqueryscript.net/demo/Drop-Down-Combo-Tree/

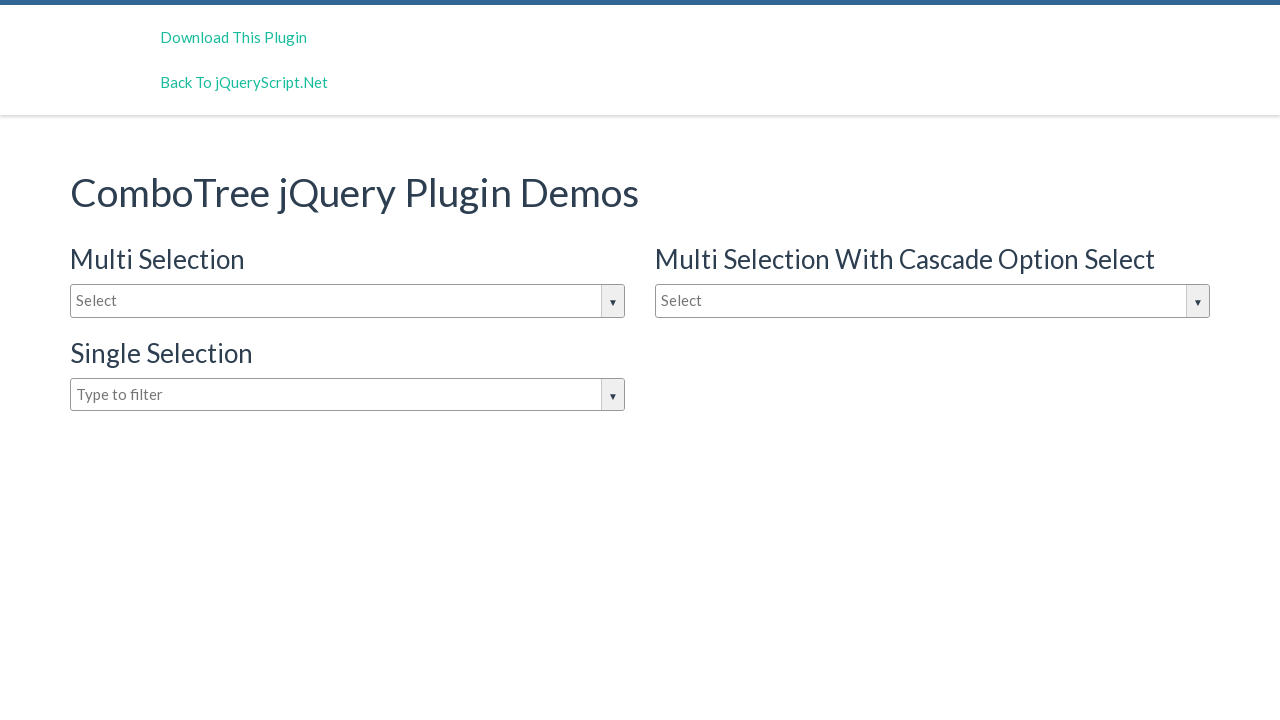

Clicked on the input box to open the jQuery combo tree dropdown at (348, 301) on #justAnInputBox
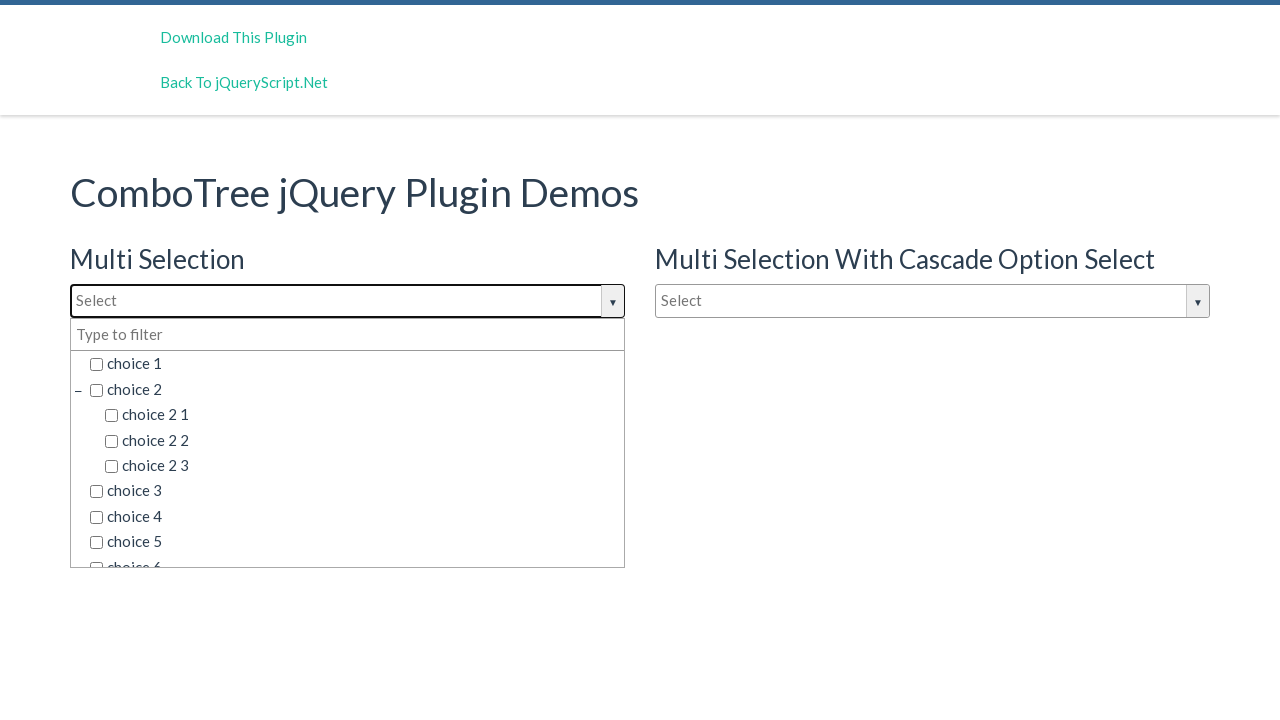

Dropdown options appeared and are visible
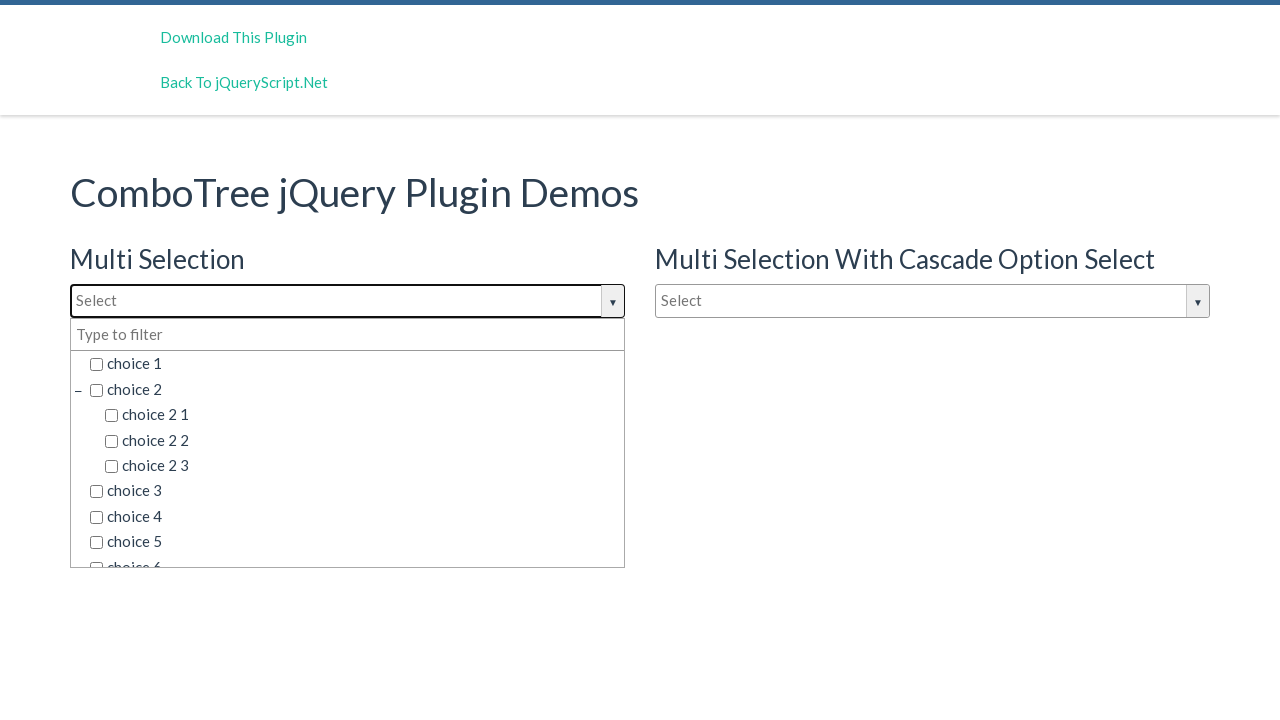

Located 45 dropdown items in the combo tree
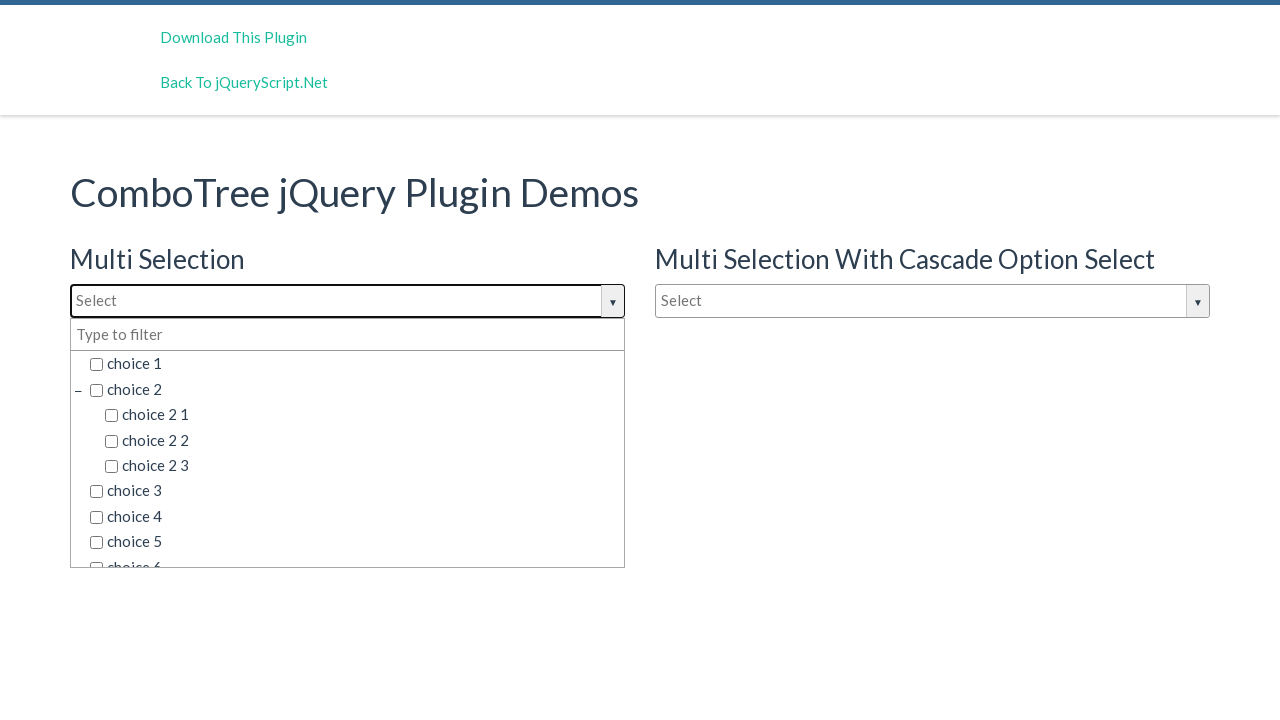

Selected 'choice 2 2' from the dropdown options at (362, 440) on span.comboTreeItemTitle >> nth=3
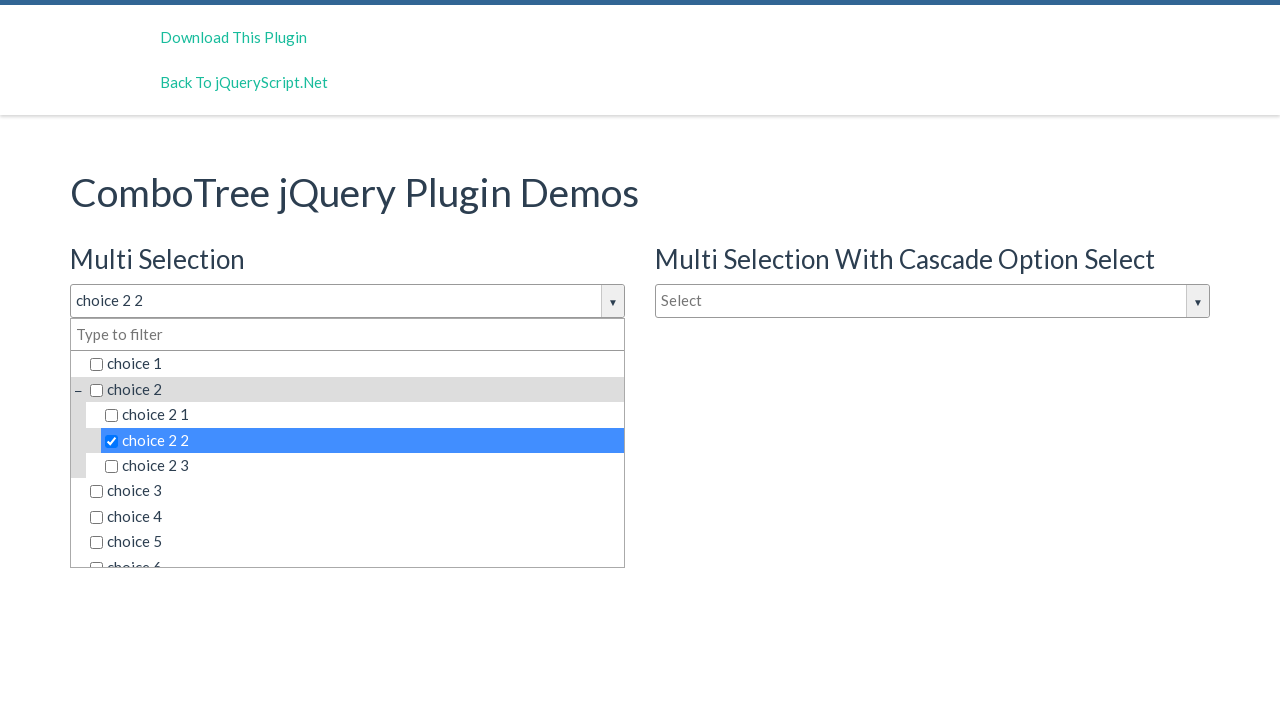

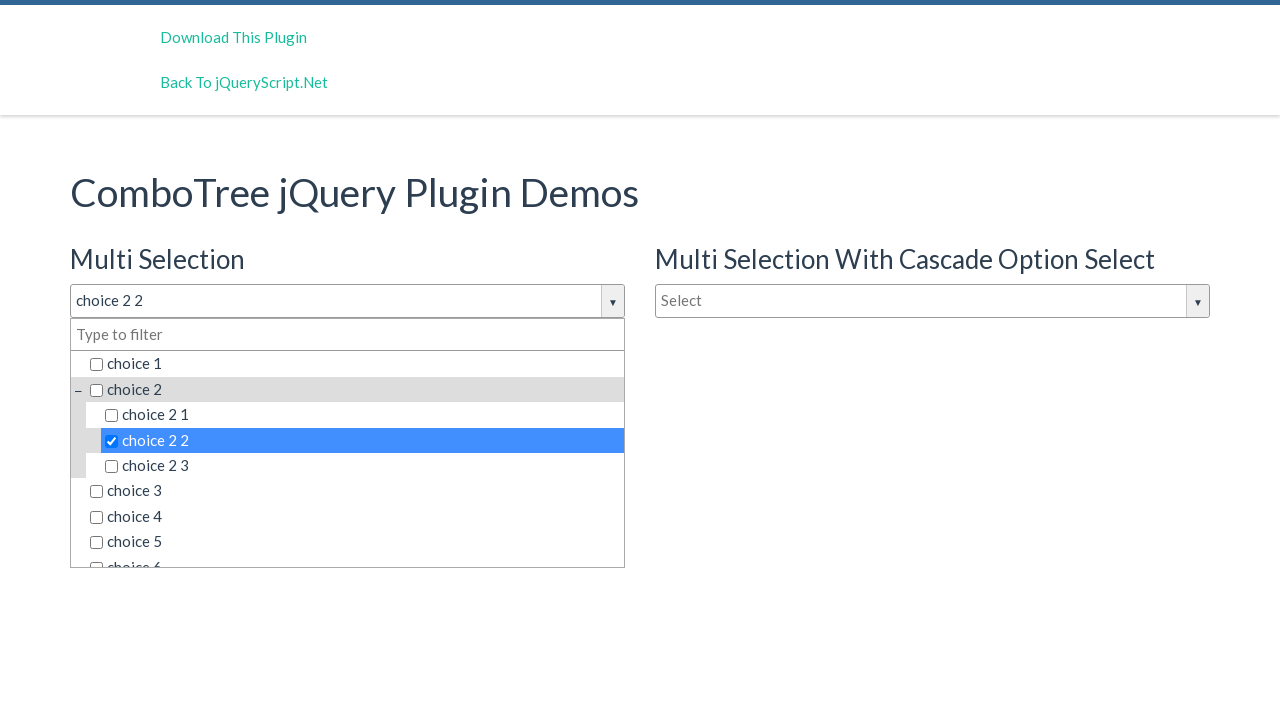